Tests navigation through the DemoQA site by clicking on Elements, then Widgets, and finally Select Menu options to verify locator functionality.

Starting URL: https://demoqa.com/

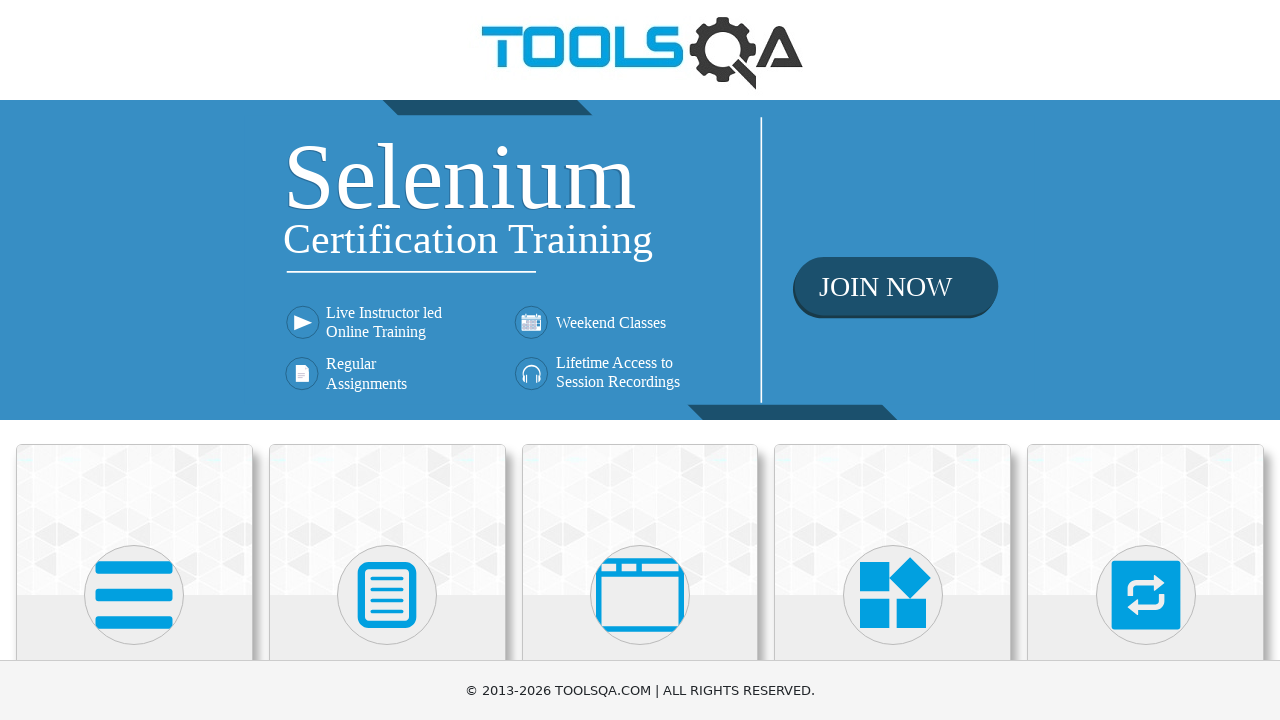

Clicked on Elements menu item at (134, 360) on text=Elements
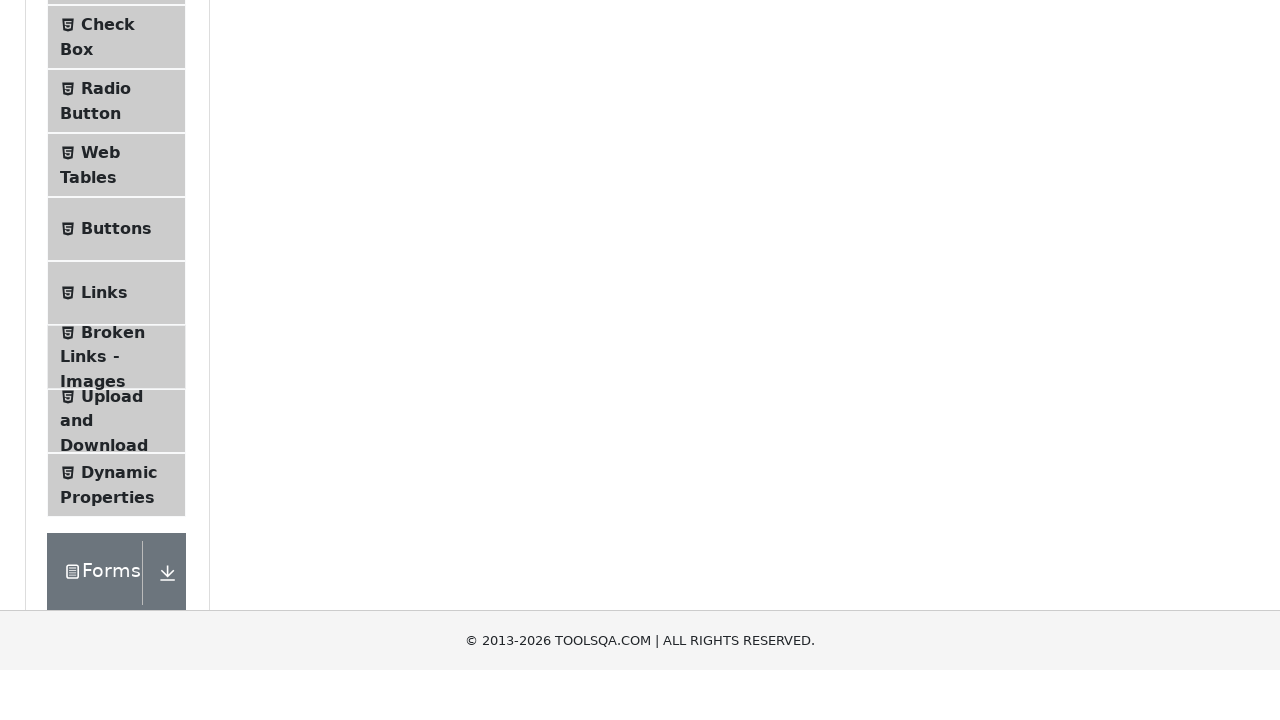

Clicked on Widgets menu item at (103, 387) on text=Widgets
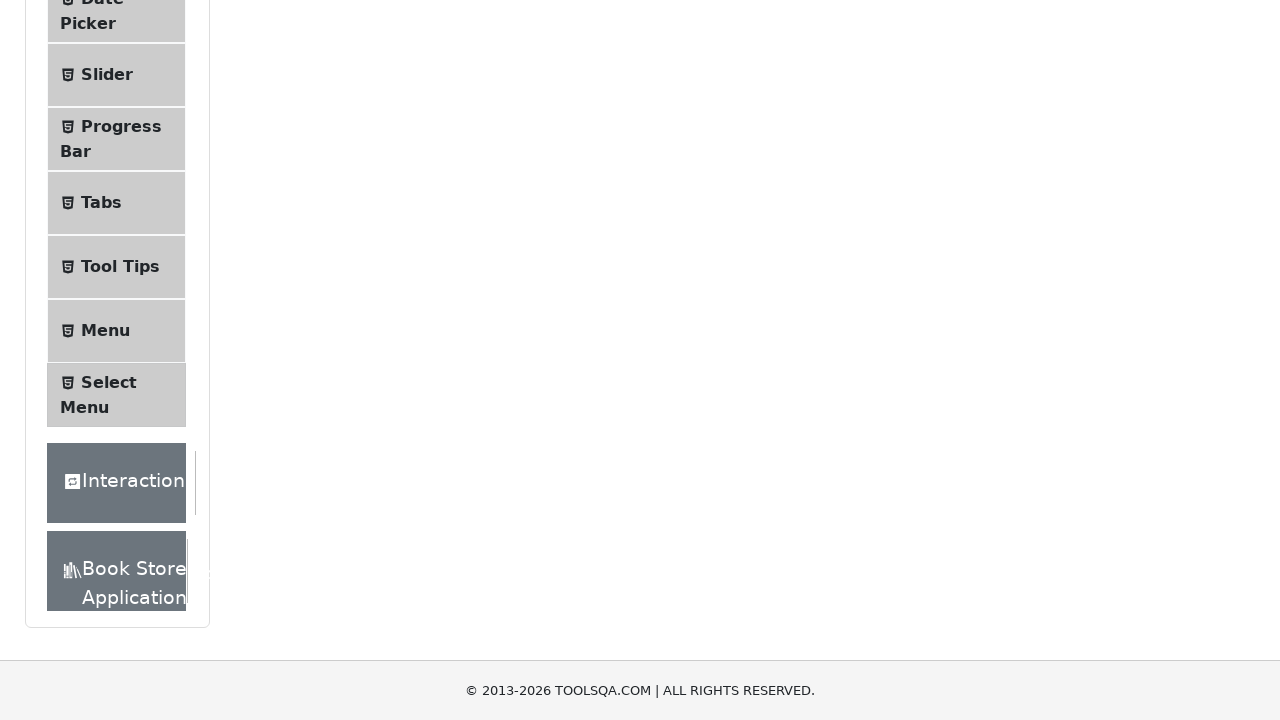

Clicked on Select Menu option at (109, 382) on text=Select Menu
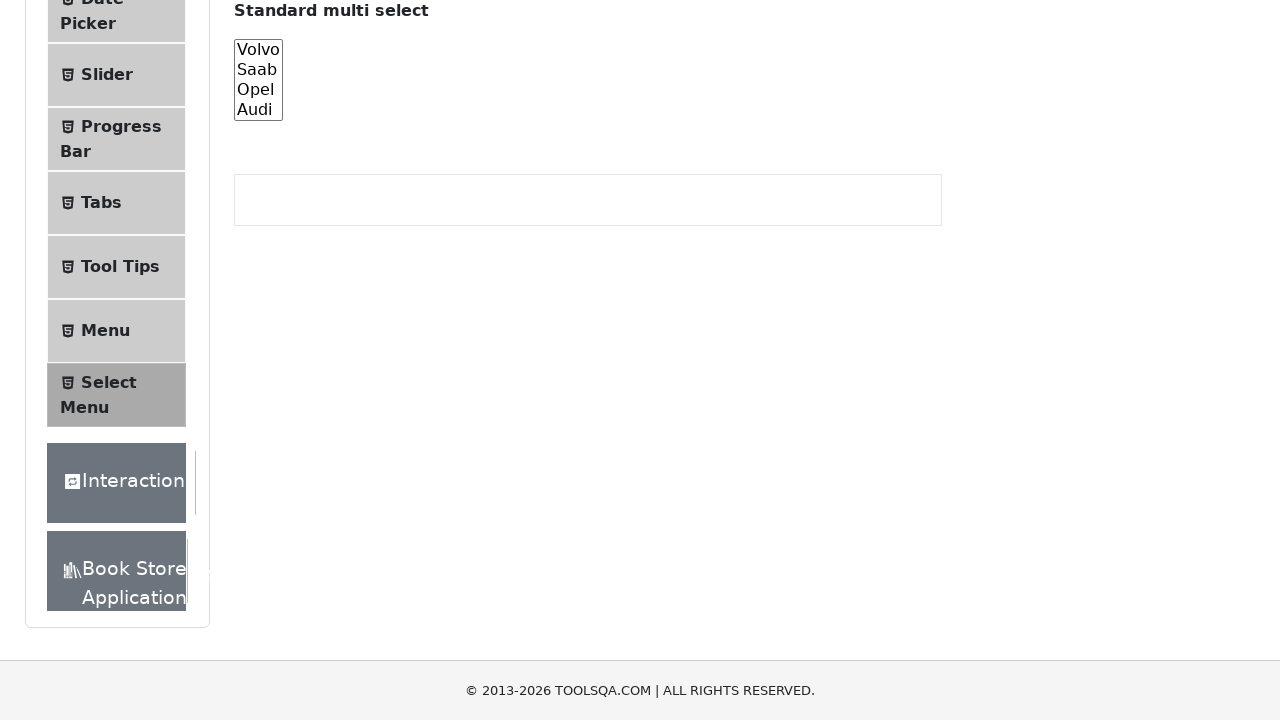

Select Menu page loaded and oldSelectMenu element is visible
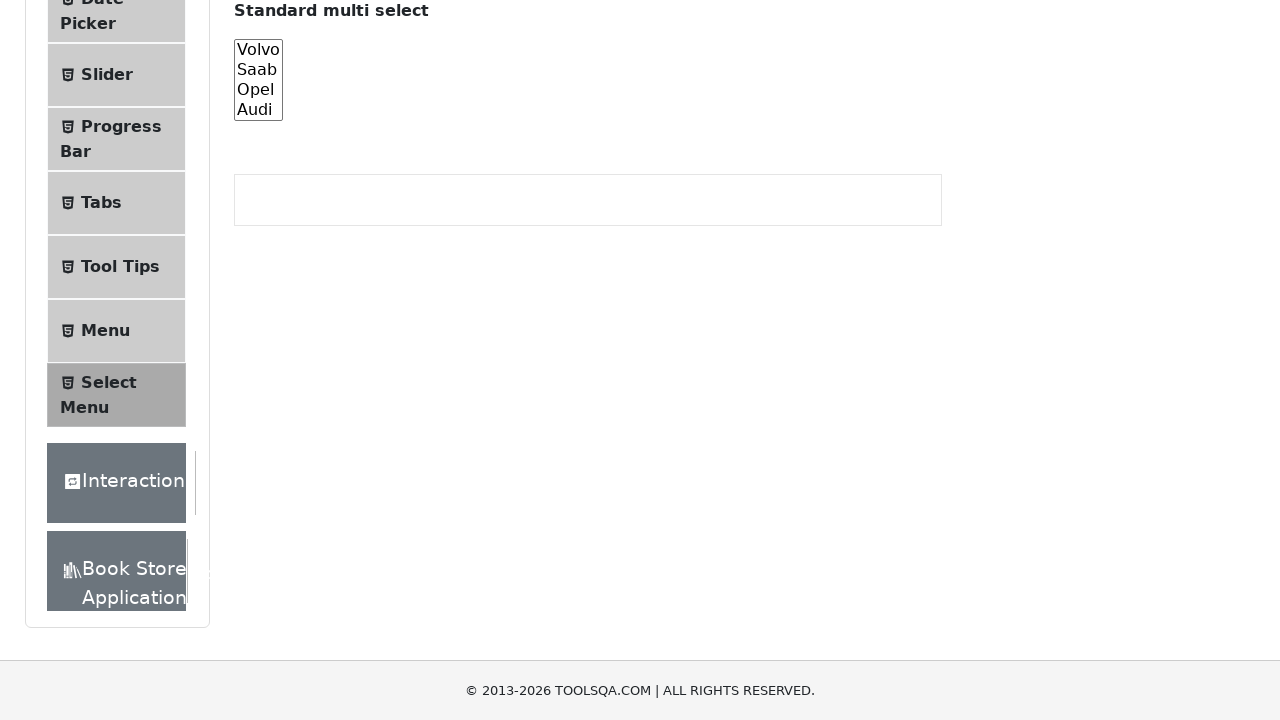

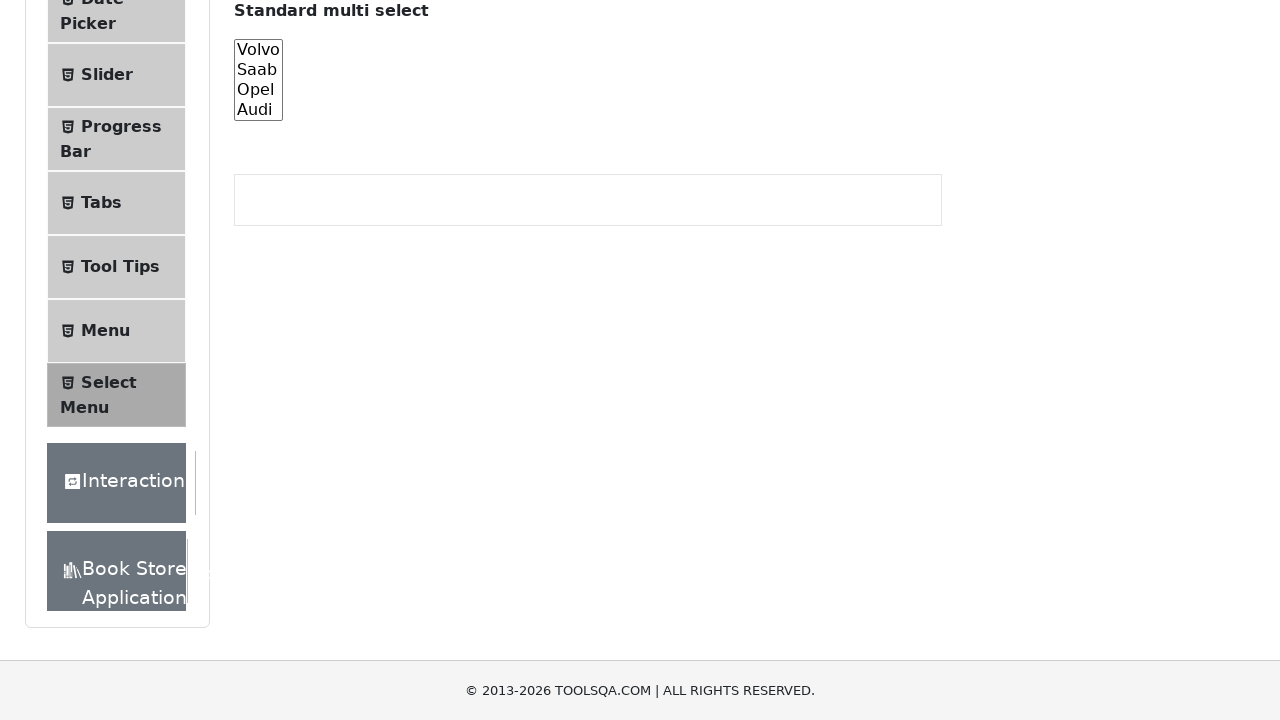